Tests dynamic elements page by navigating to the Disappearing Elements section and repeatedly checking for menu options that may appear/disappear, refreshing until all 5 options are found

Starting URL: https://the-internet.herokuapp.com/

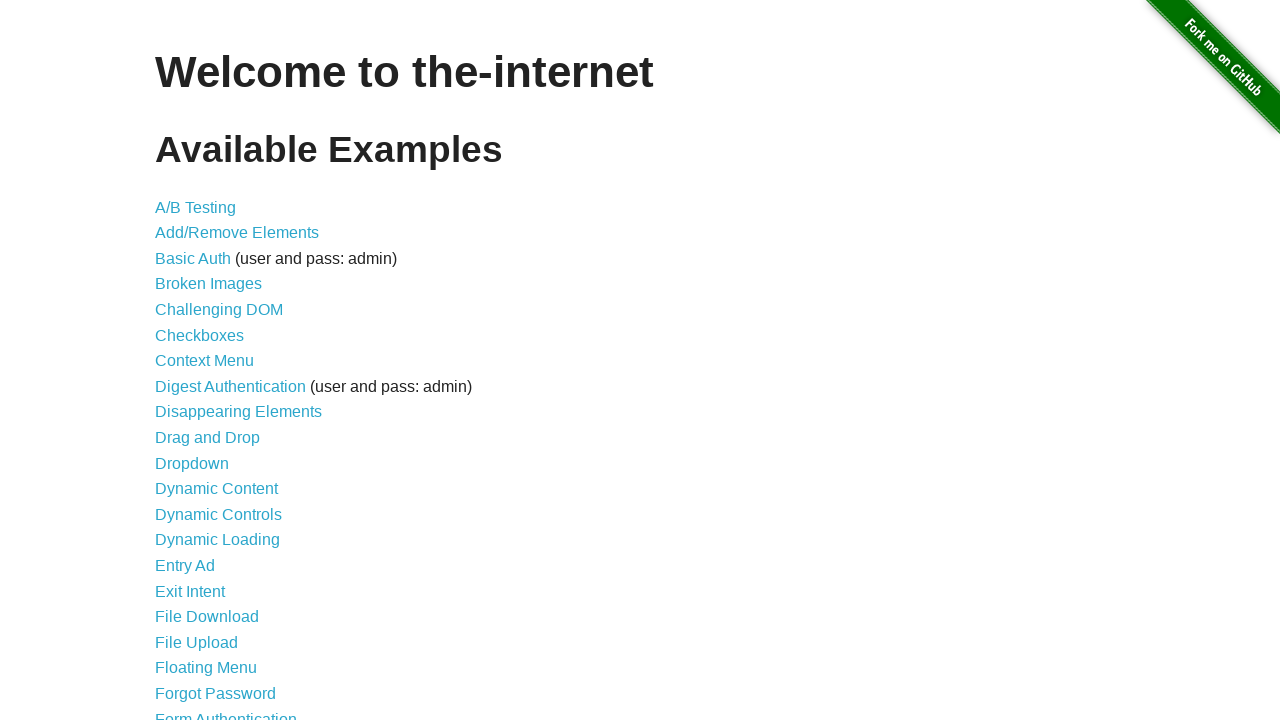

Clicked on 'Disappearing Elements' link at (238, 412) on a:text('Disappearing Elements')
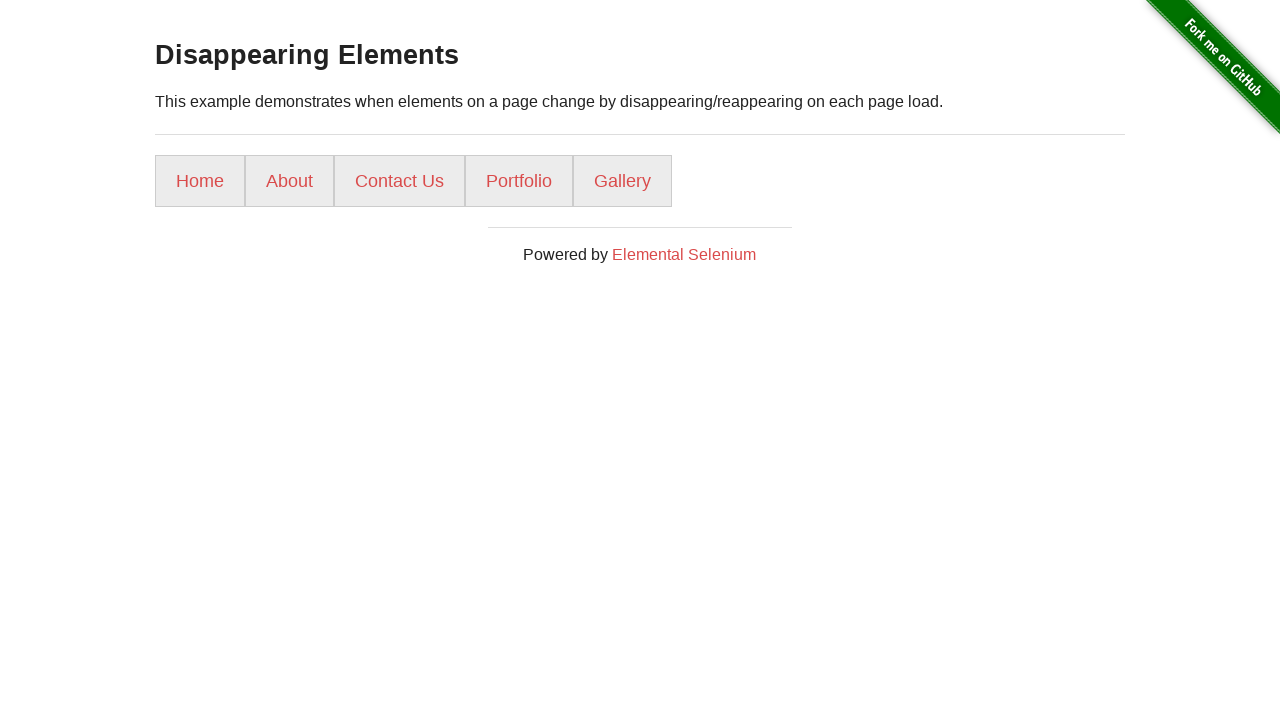

Waited for menu to load
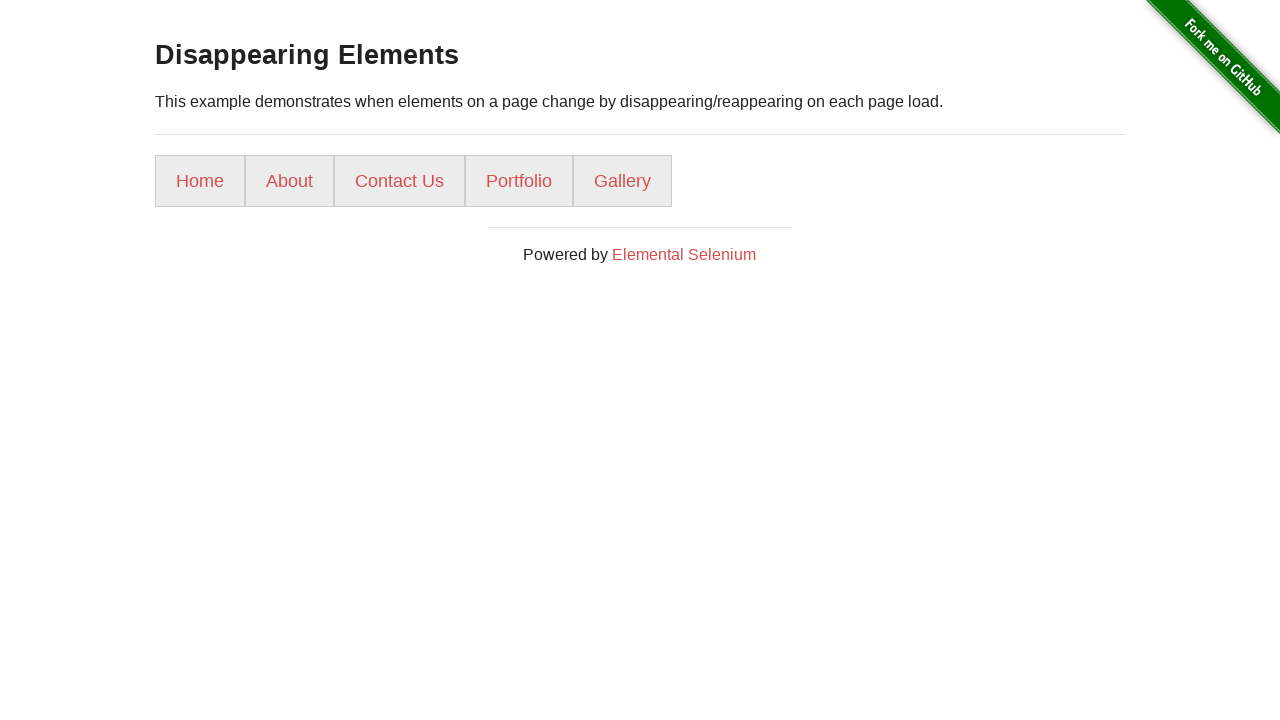

Verified all 5 menu options found: ['Home', 'About', 'Contact Us', 'Portfolio', 'Gallery']
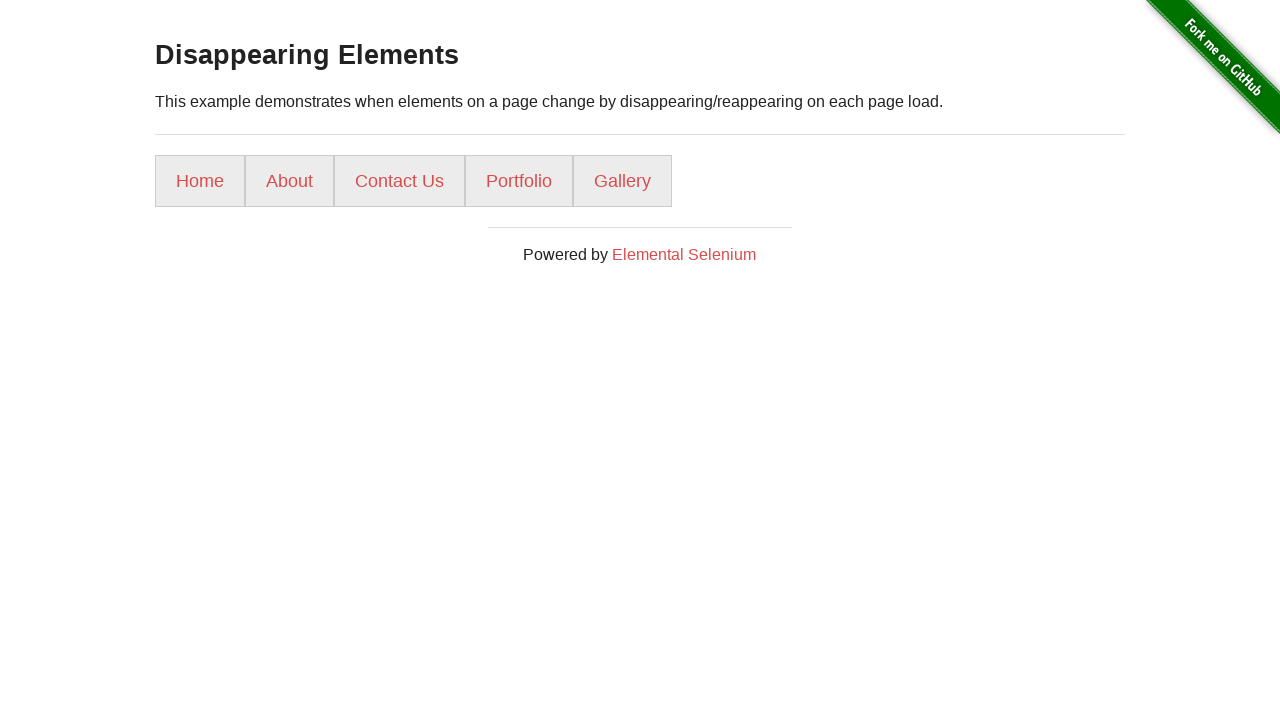

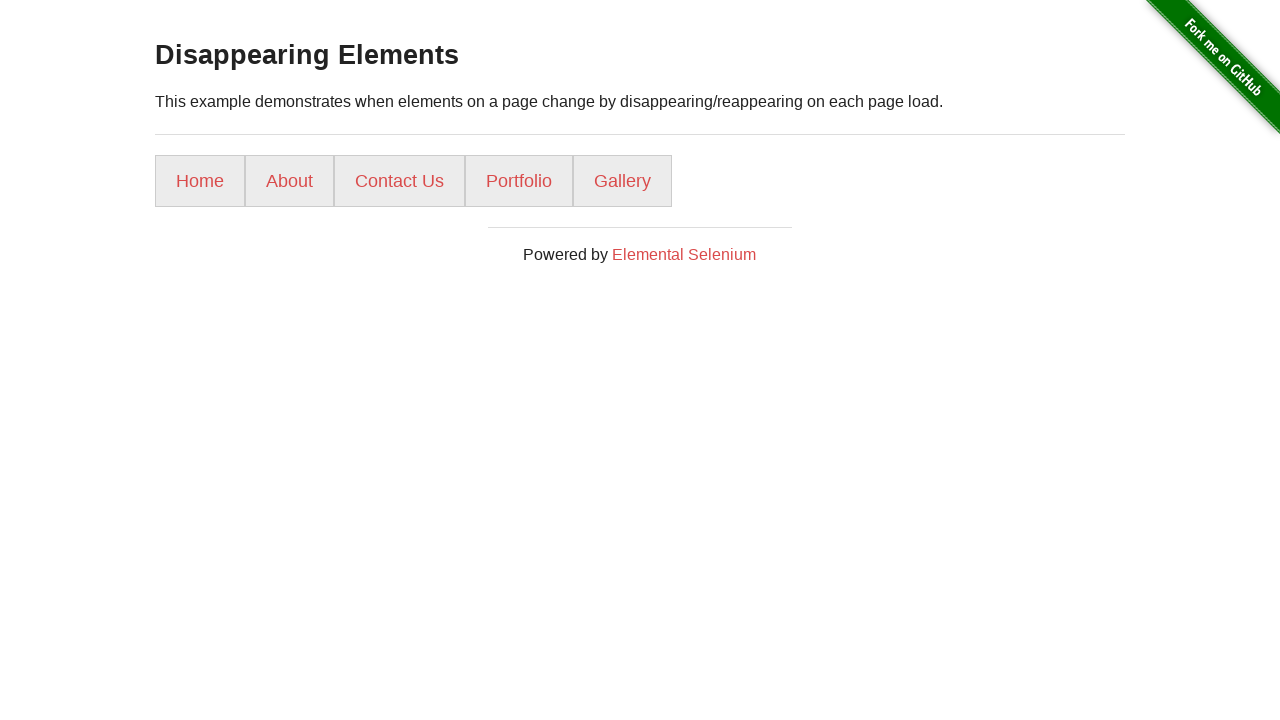